Tests a dynamic buttons challenge where buttons become enabled sequentially after clicking the previous one, clicking through Start, One, Two, and Three buttons in order.

Starting URL: https://testpages.herokuapp.com/styled/dynamic-buttons-disabled.html

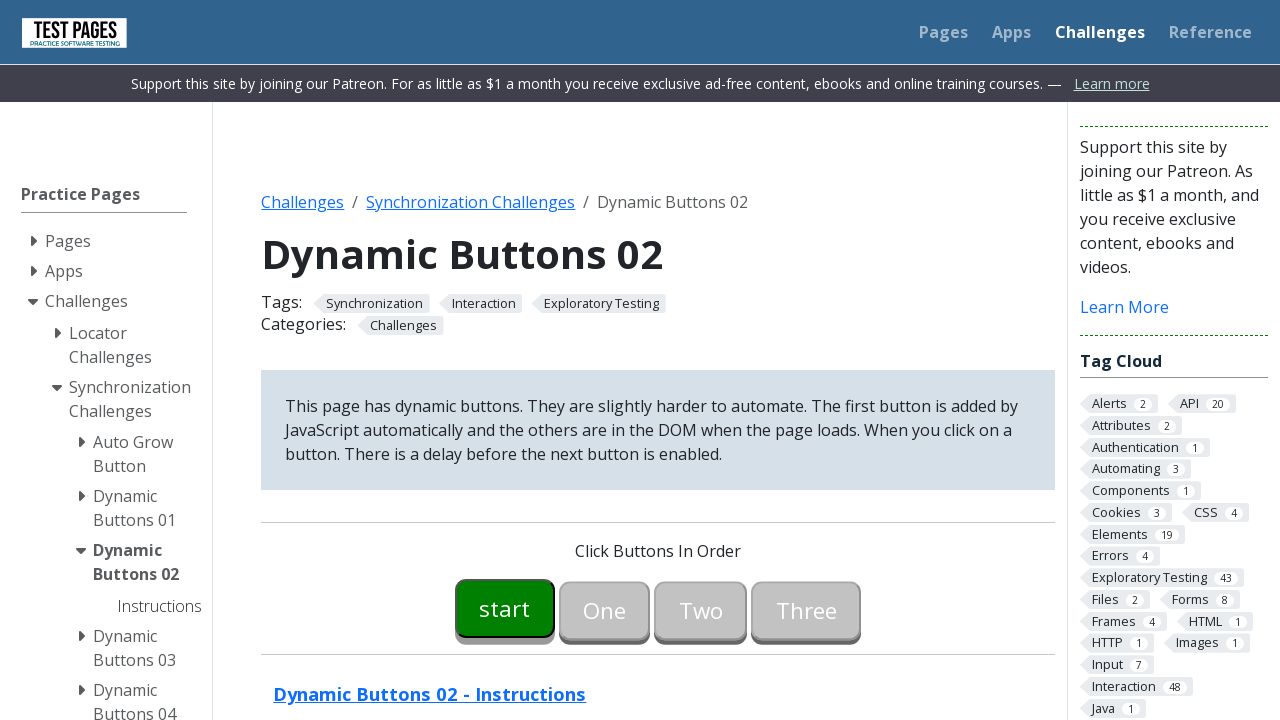

Clicked the Start button at (505, 608) on #button00
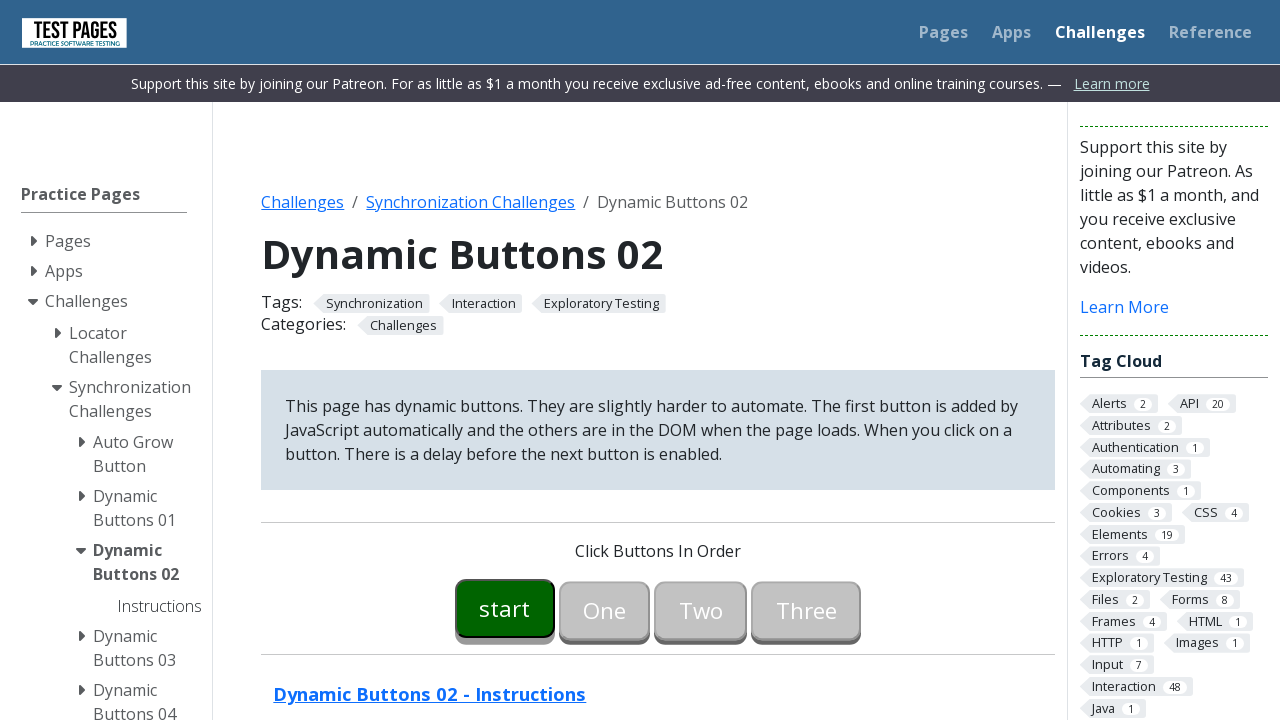

Waited for button One to become enabled
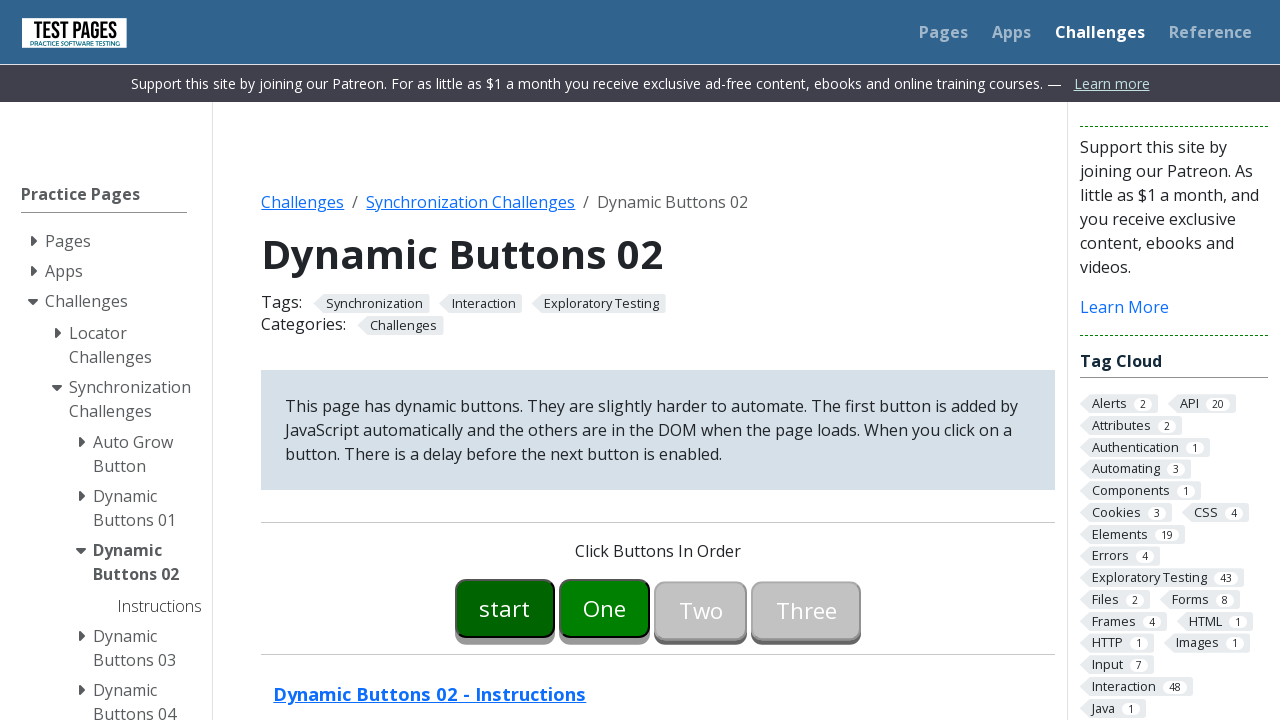

Clicked button One at (605, 608) on #button01
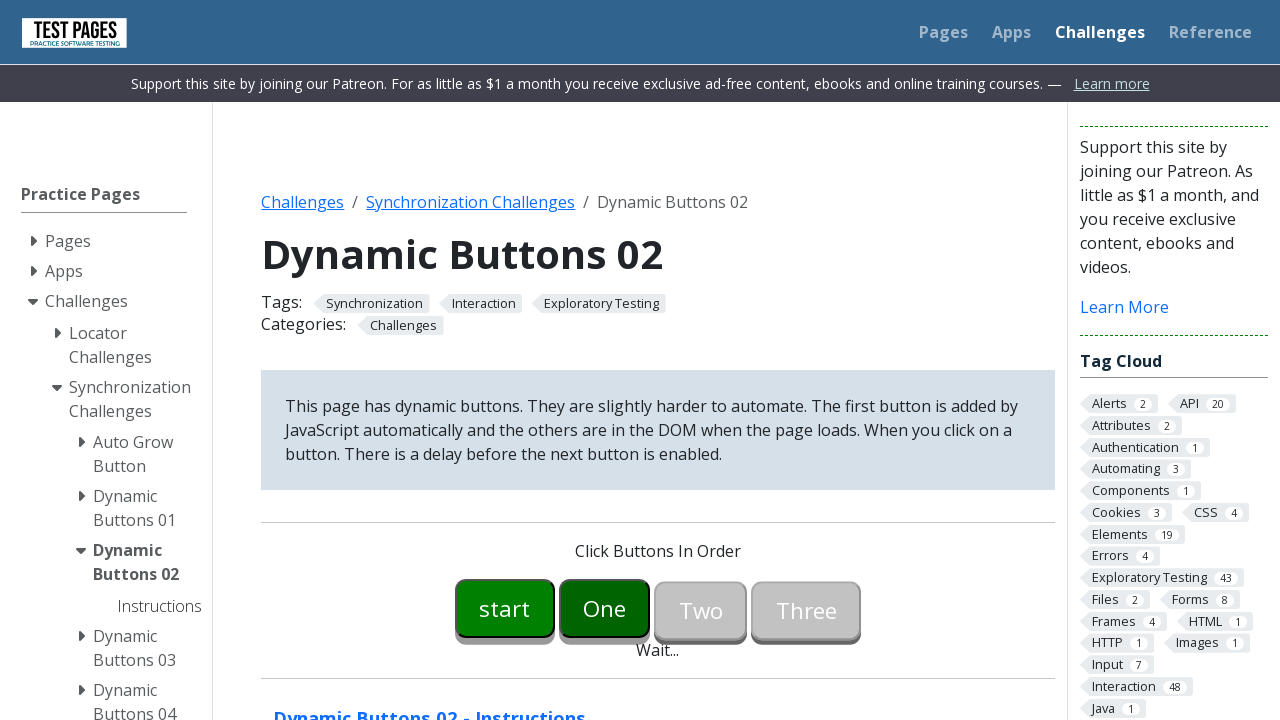

Waited for button Two to become enabled
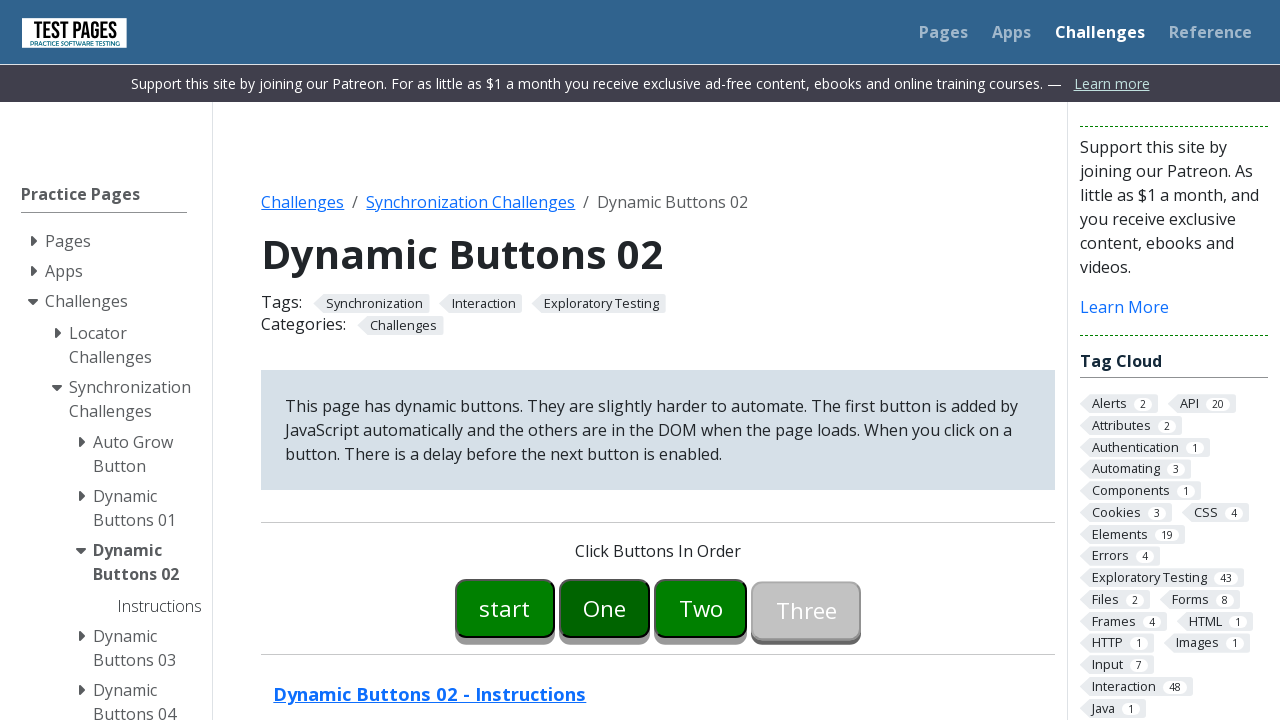

Clicked button Two at (701, 608) on #button02
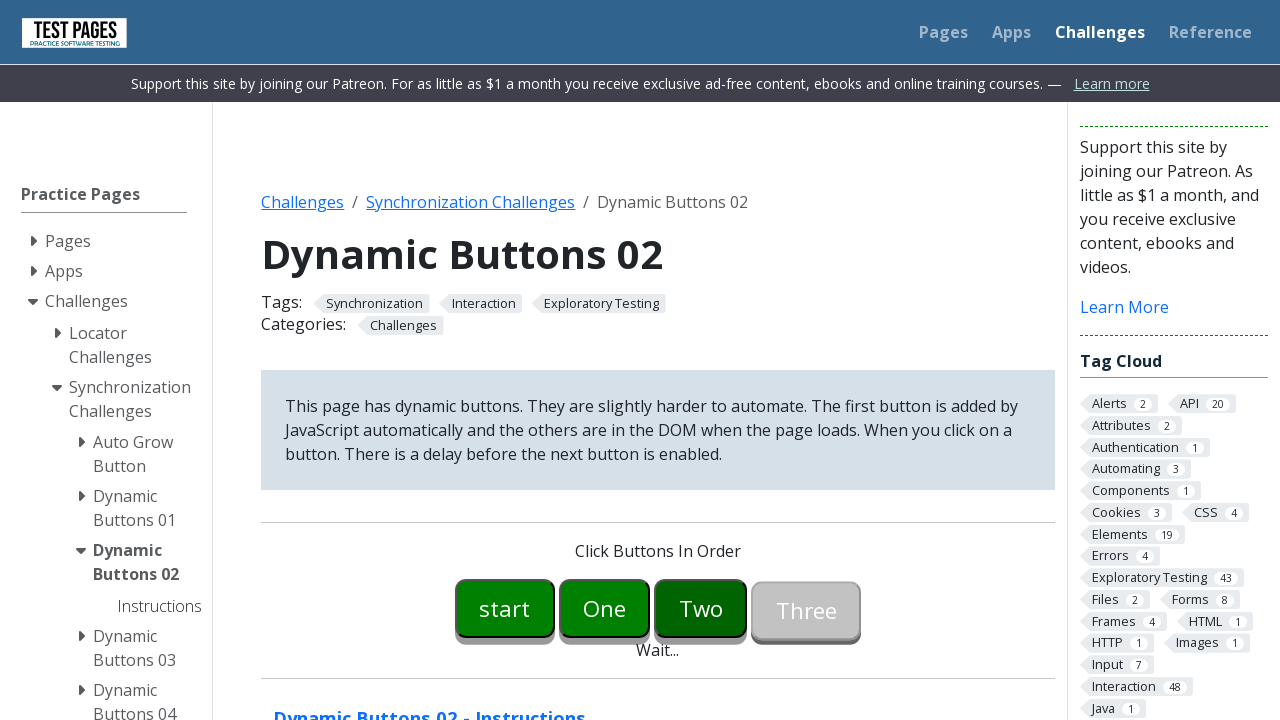

Waited for button Three to become enabled
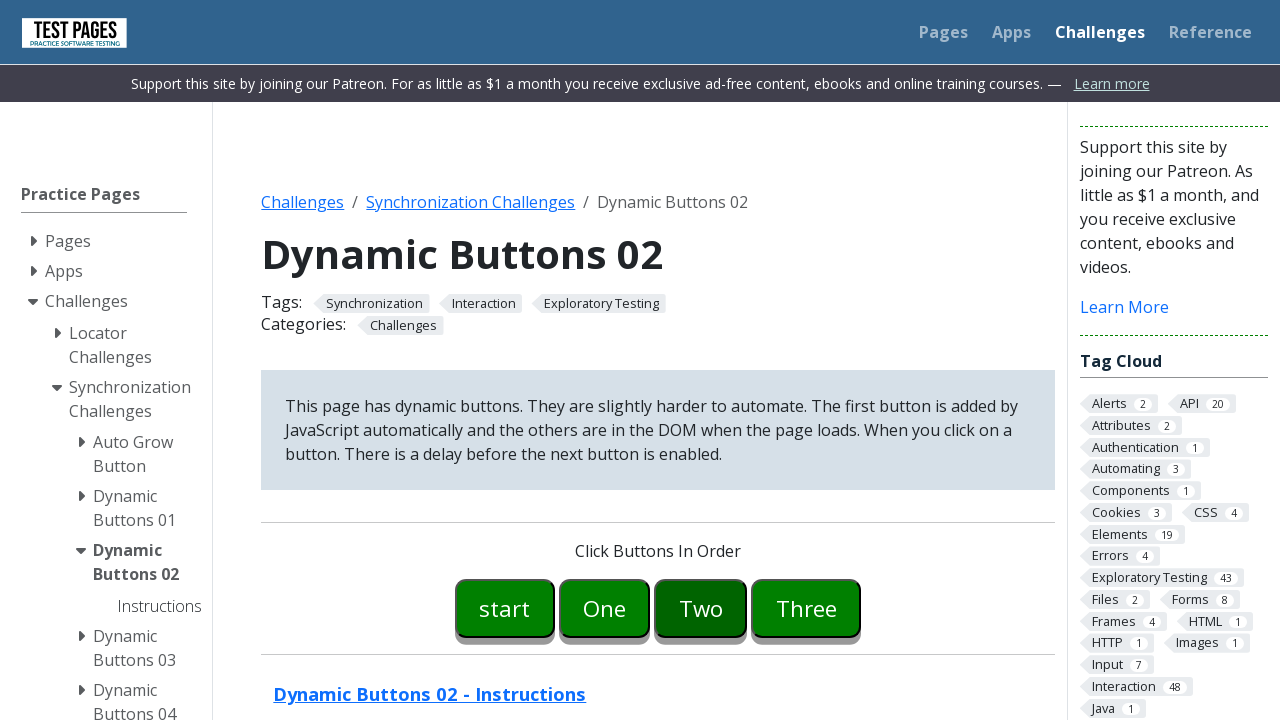

Clicked button Three at (806, 608) on #button03
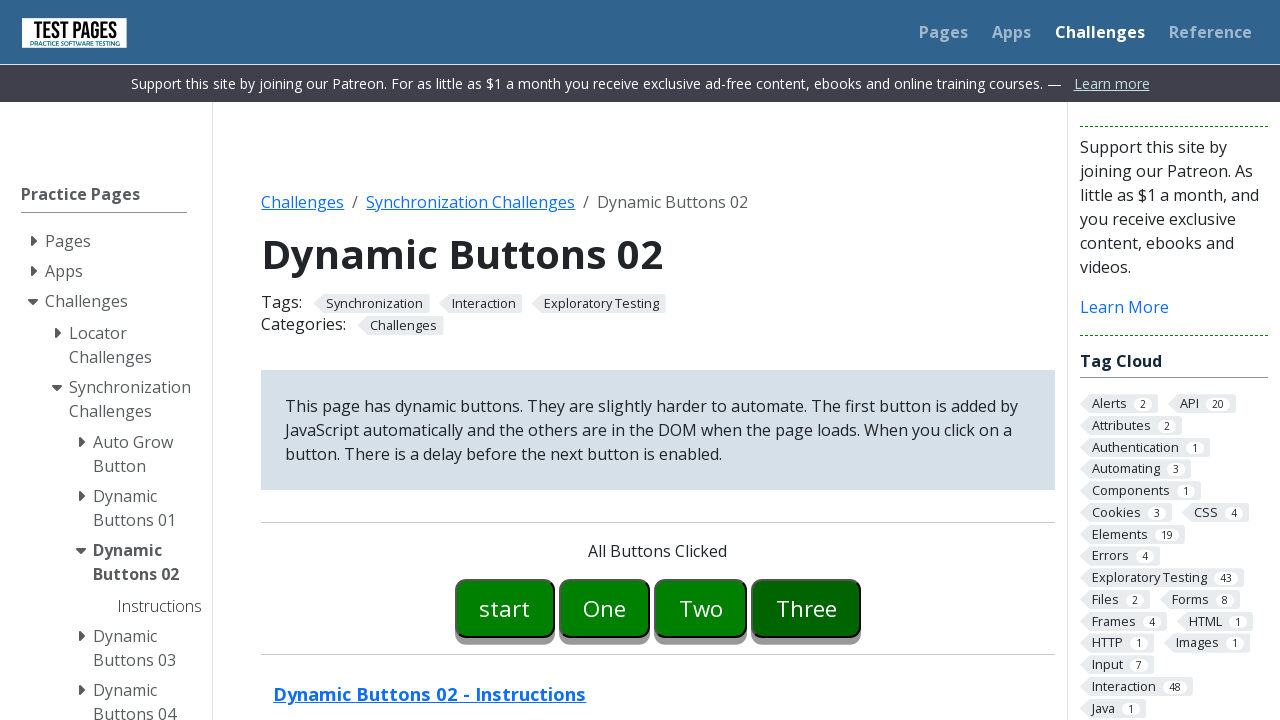

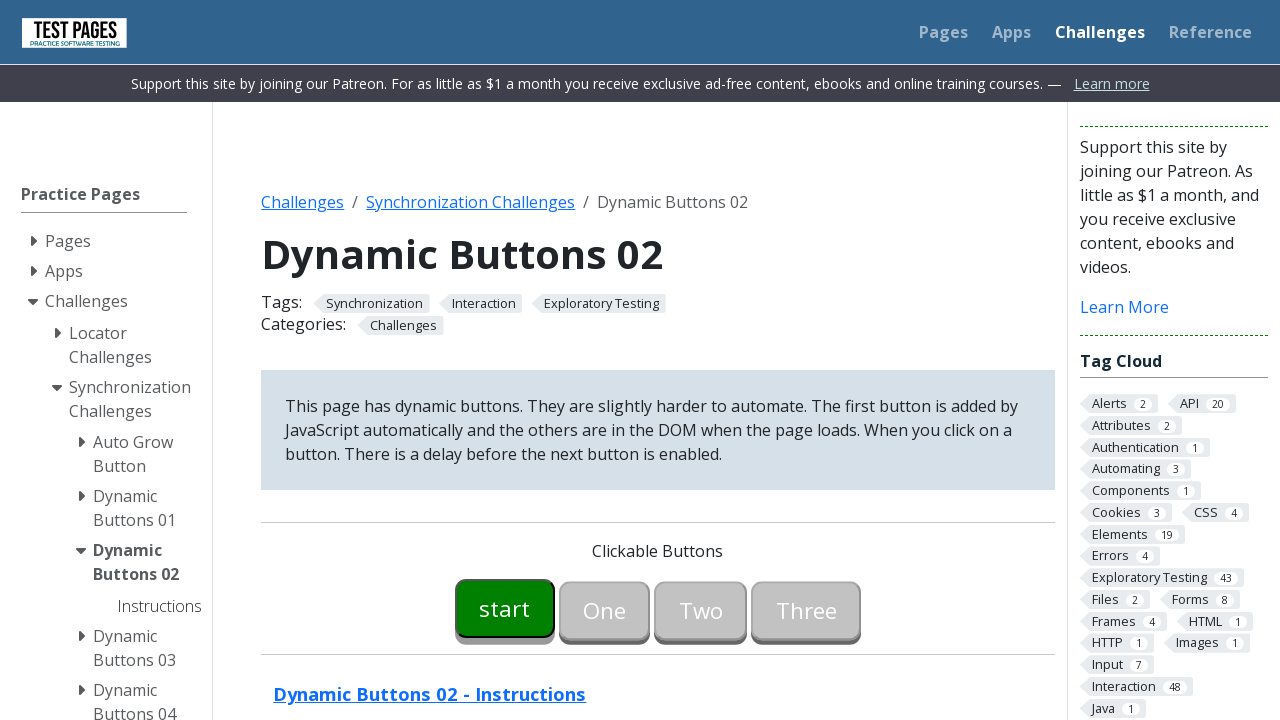